Tests navigation across multiple browser tabs by clicking links that open new tabs, switching between them, and verifying each tab has the correct page title.

Starting URL: https://antoniotrindade.com.br/treinoautomacao

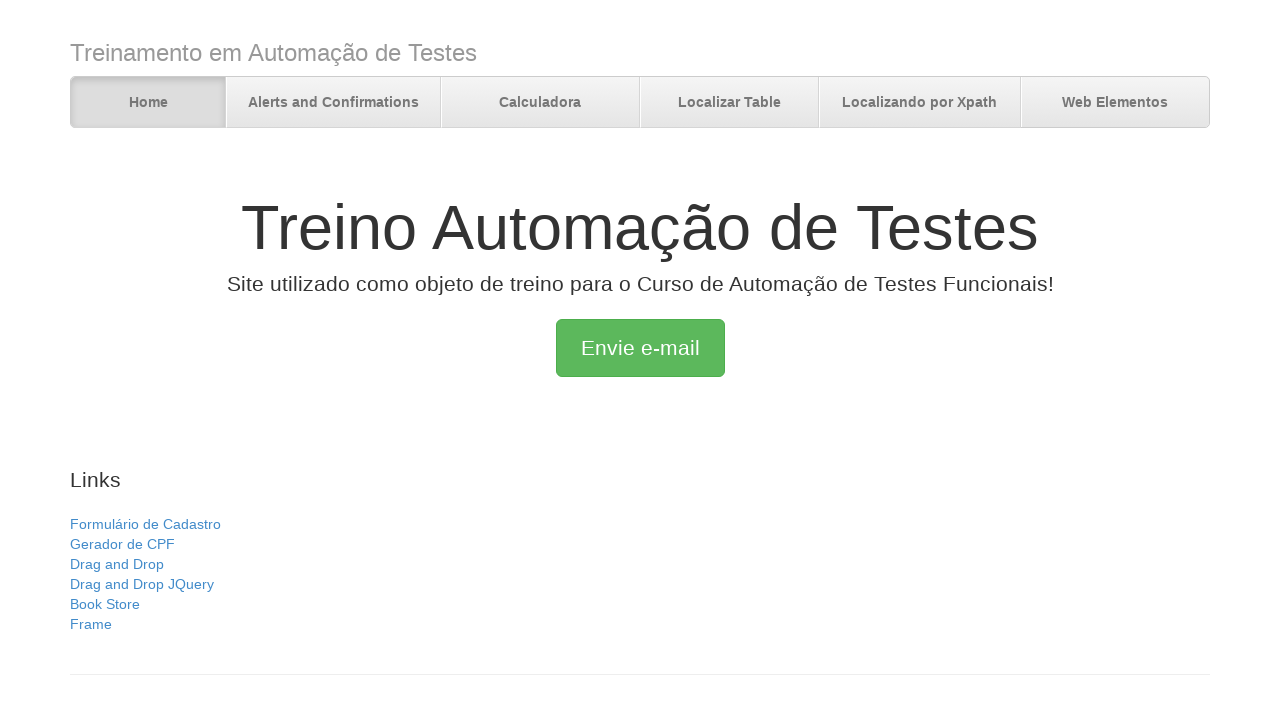

Verified initial page title is 'Treino Automação de Testes'
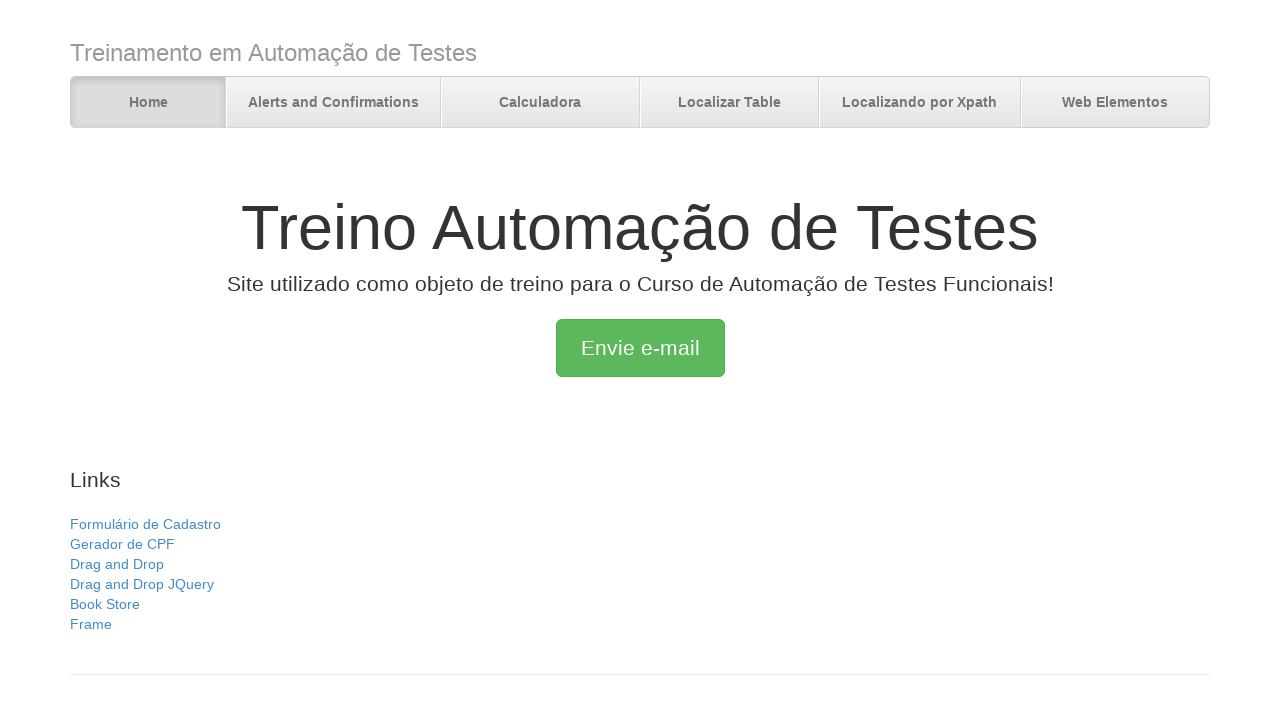

Clicked on 'Drag and Drop' link to open in new tab at (117, 564) on a:text('Drag and Drop')
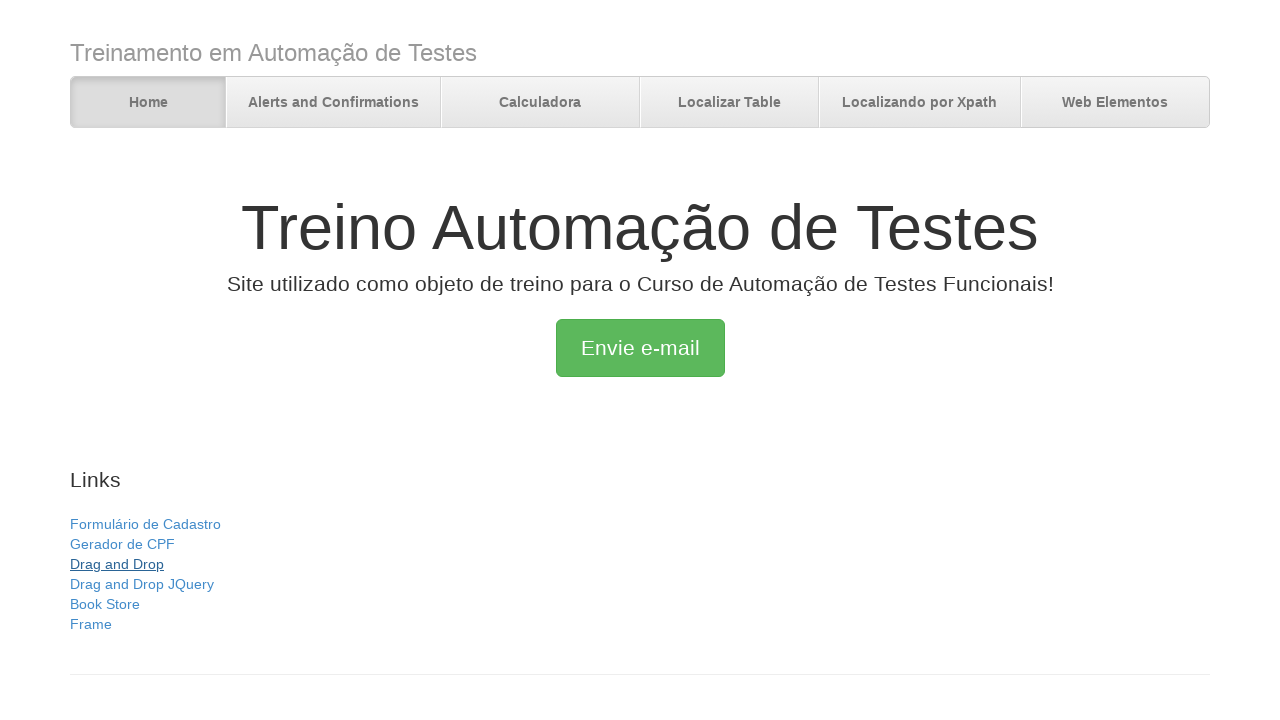

Clicked on 'Book Store' link to open in new tab at (105, 604) on a:text('Book Store')
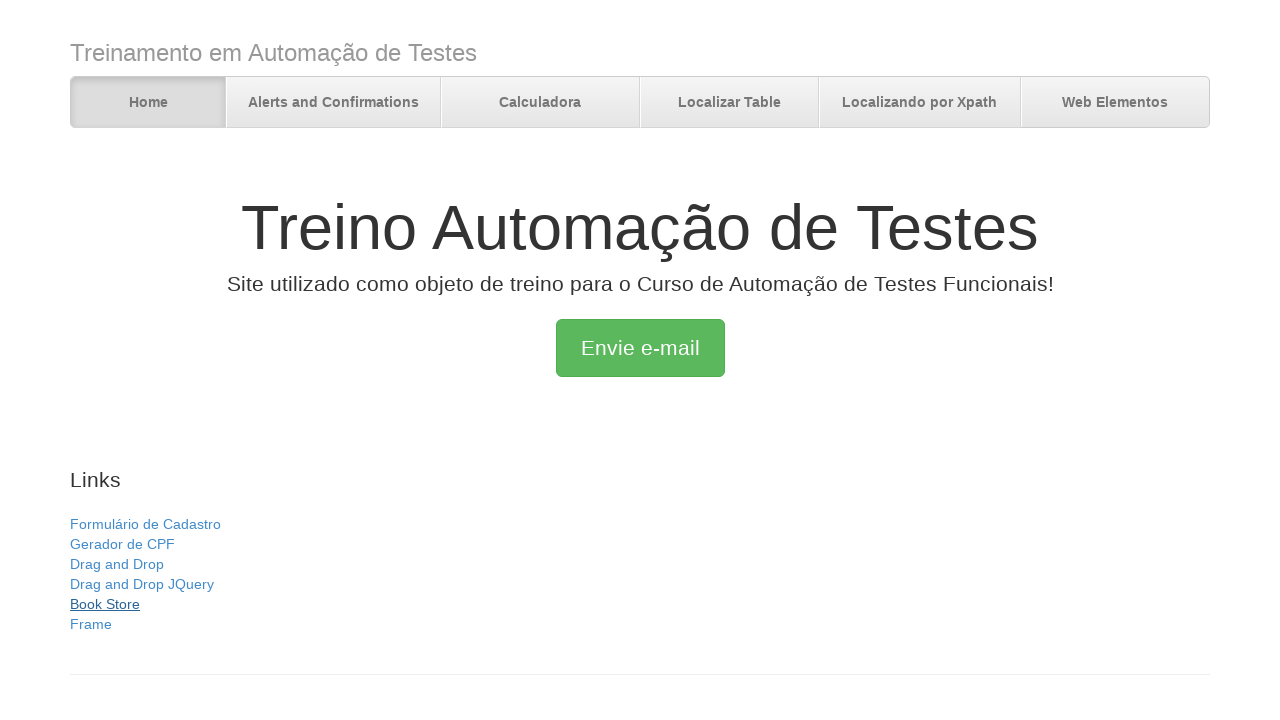

Waited 1 second for new tabs to open
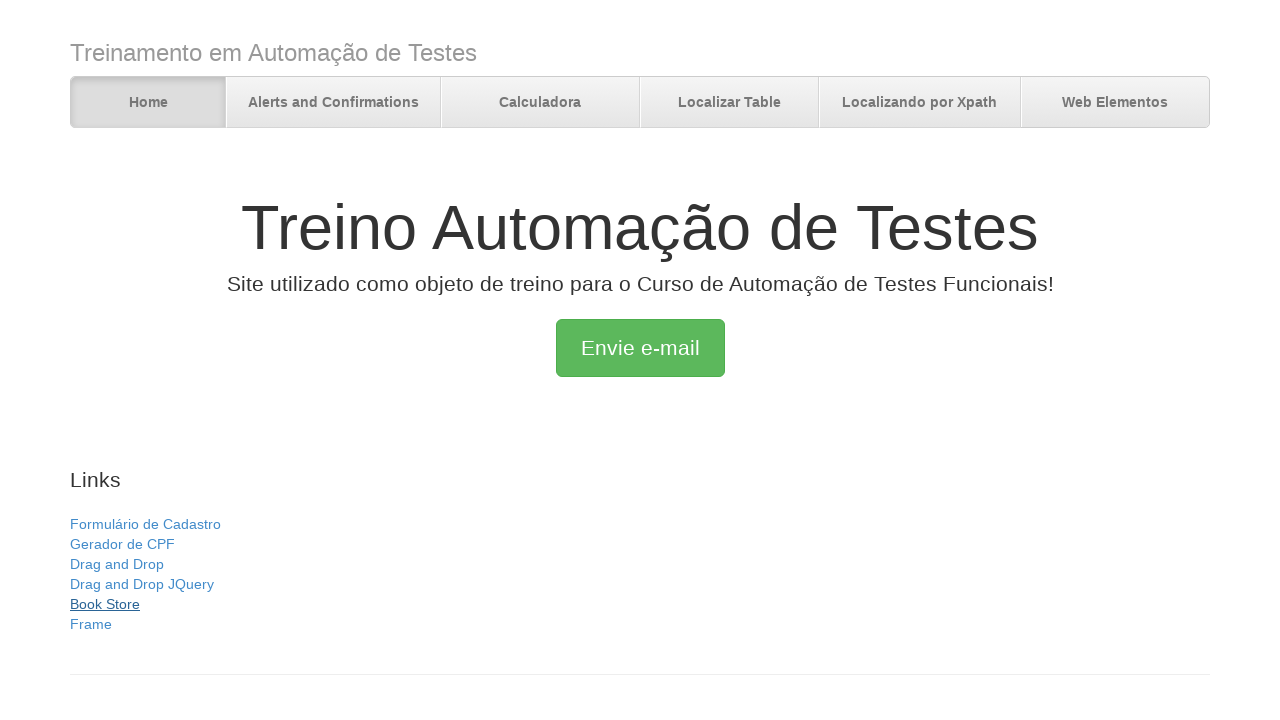

Retrieved all pages/tabs from context - total tabs: 3
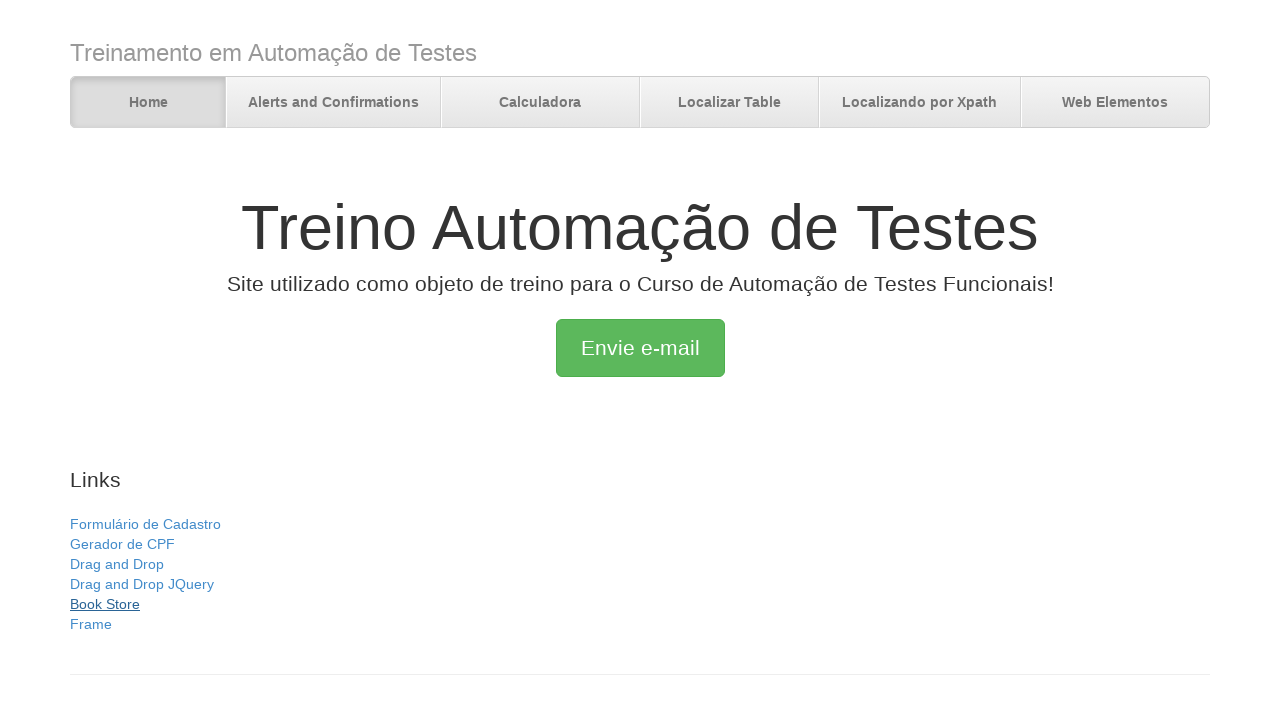

Switched to second tab (Book Store)
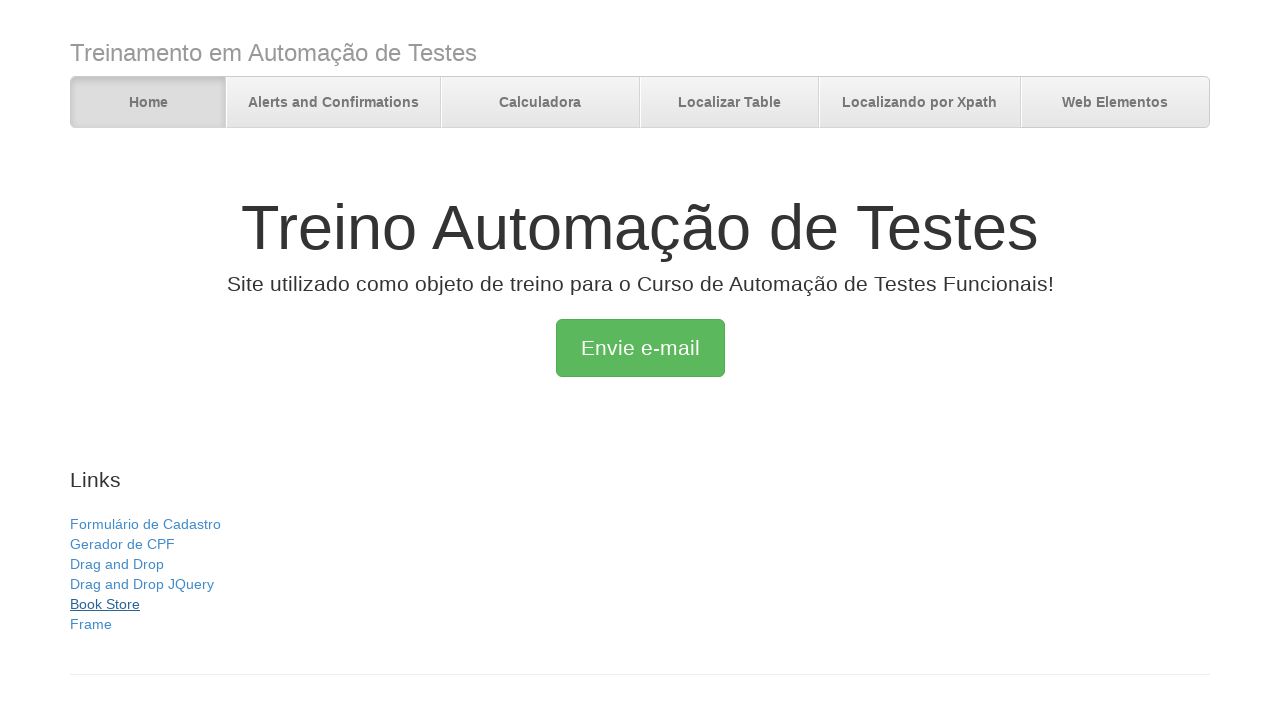

Waited for second tab to load completely
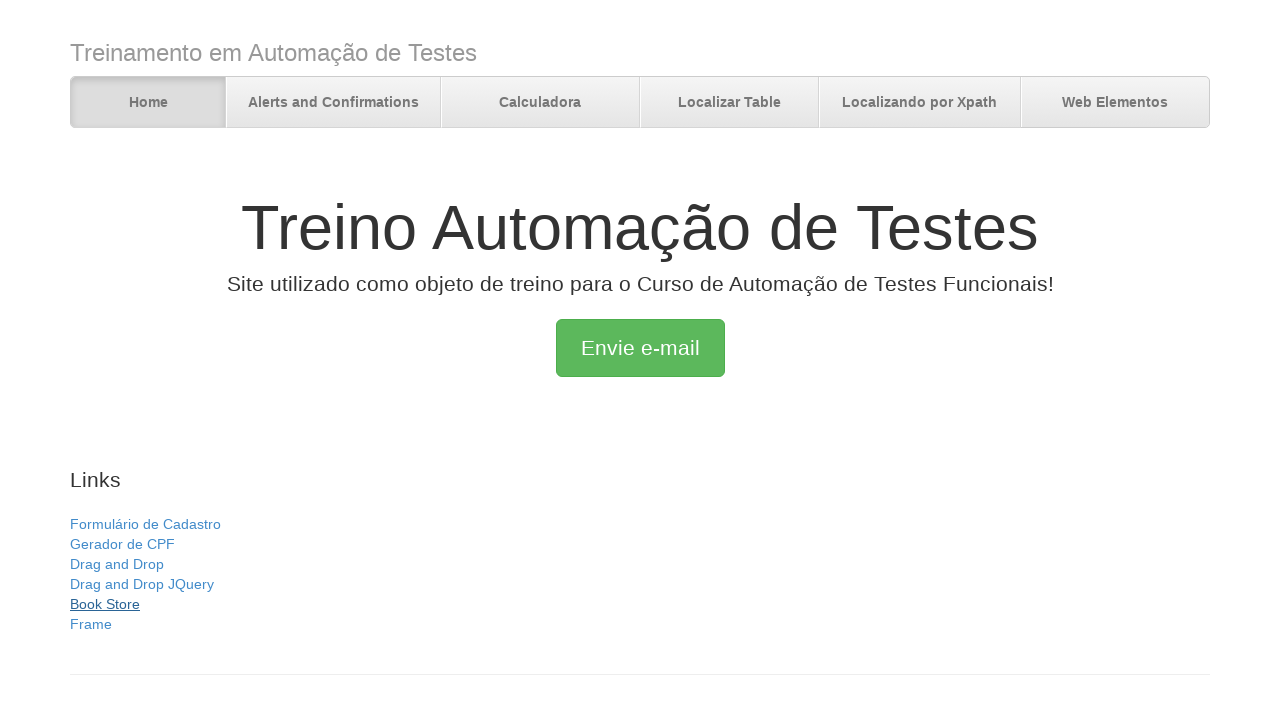

Verified second tab title is 'Login'
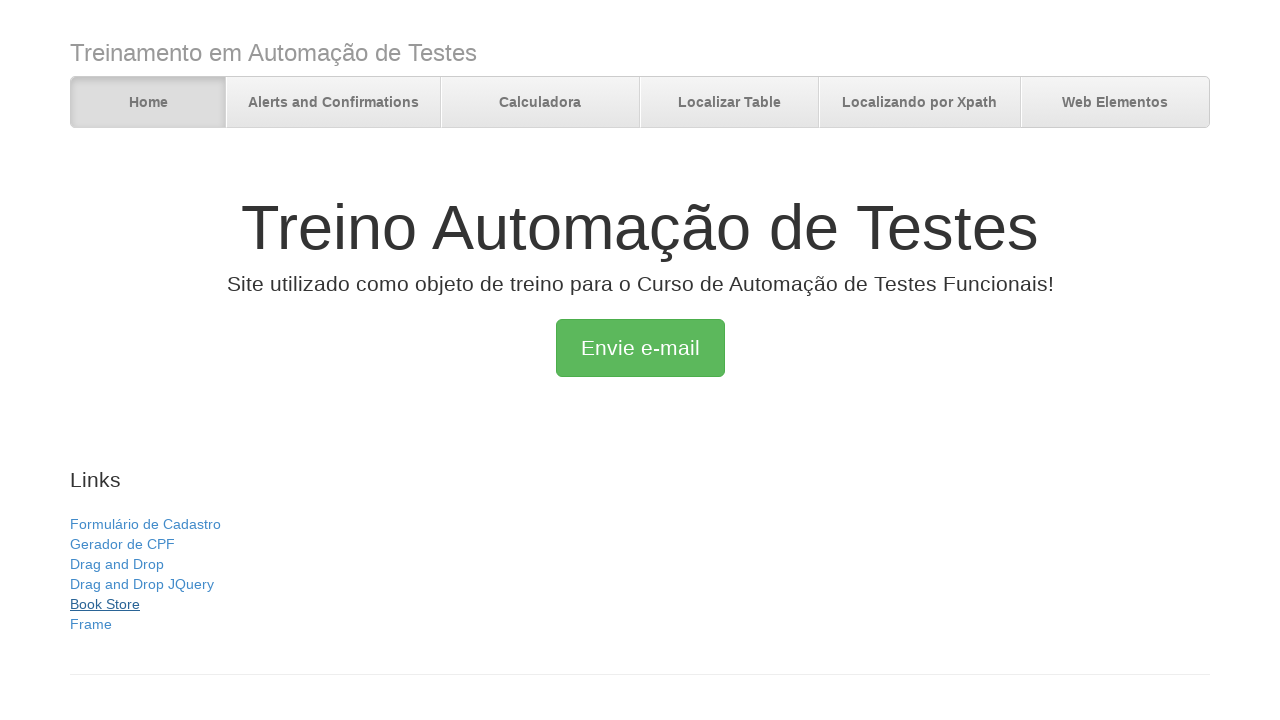

Switched to third tab (Drag and Drop)
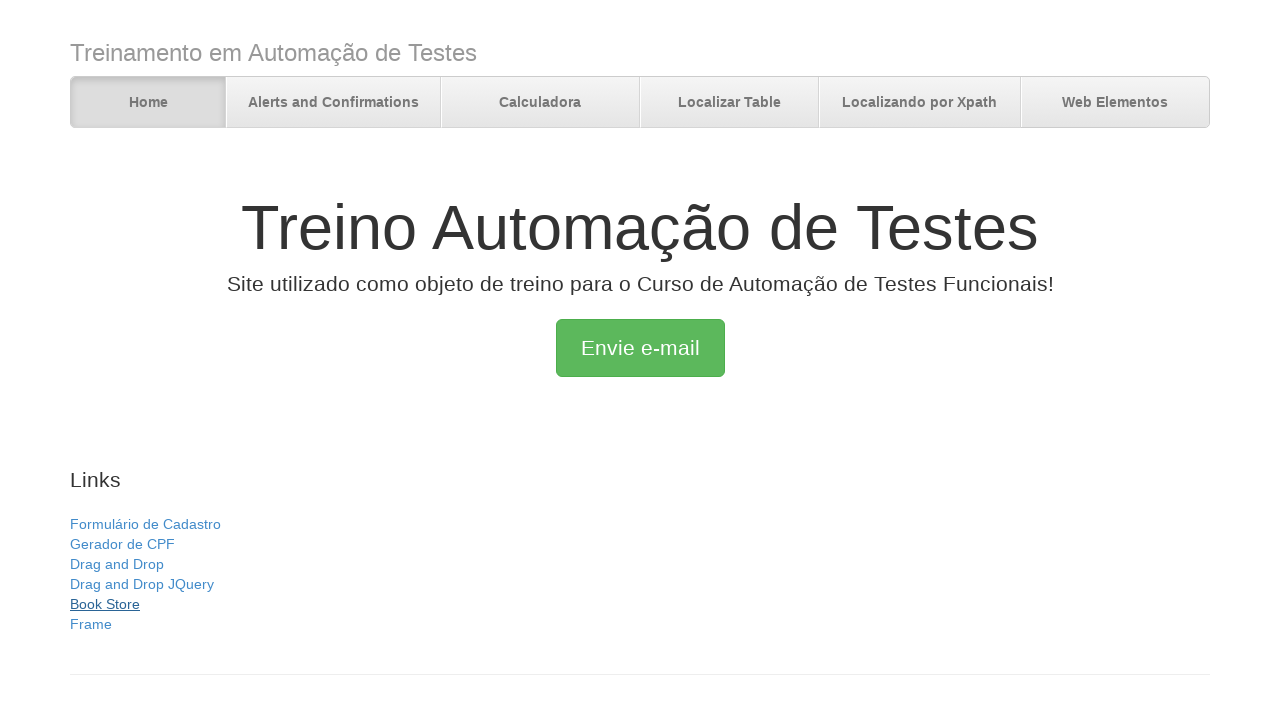

Waited for third tab to load completely
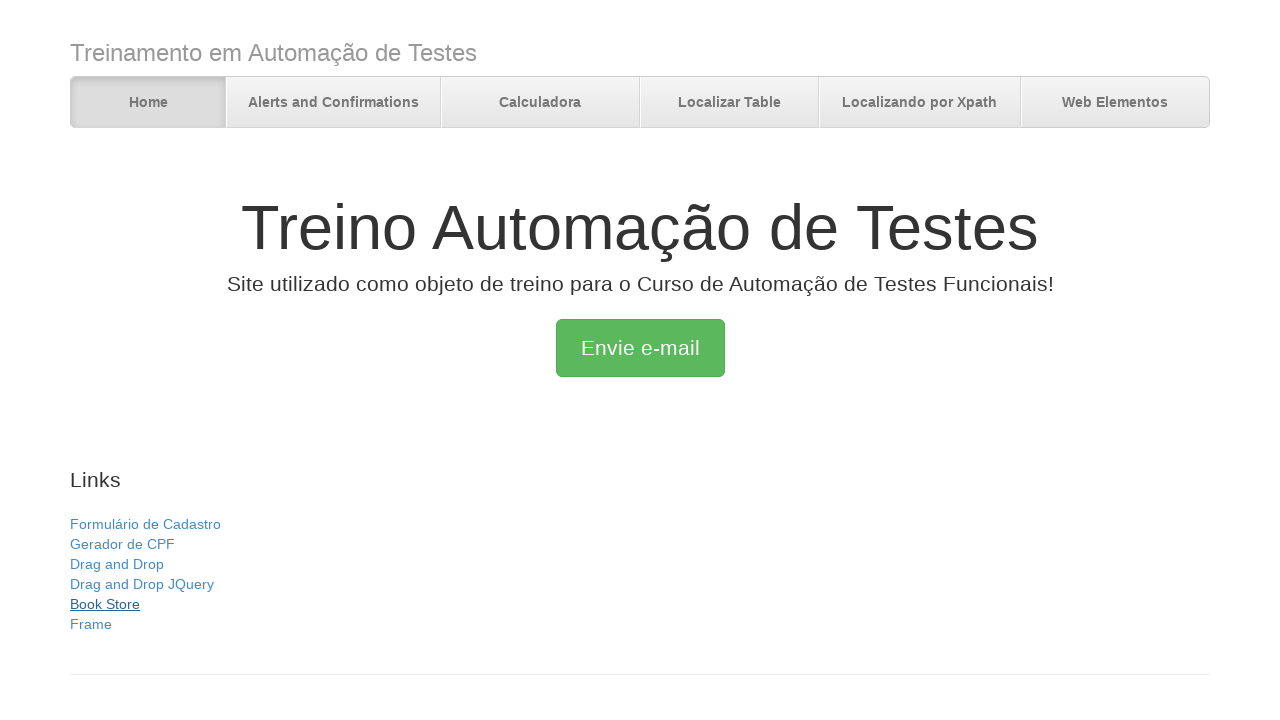

Verified third tab title is 'Mootools Drag and Drop Example'
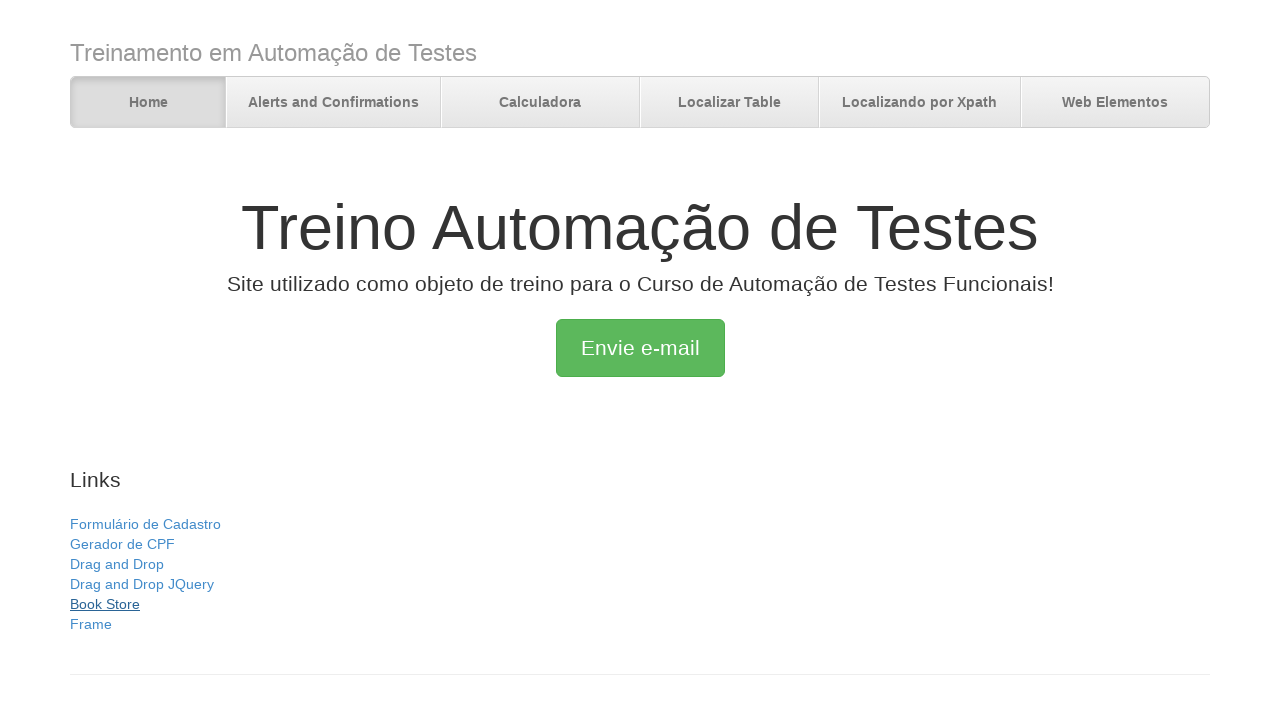

Switched back to first tab (original page)
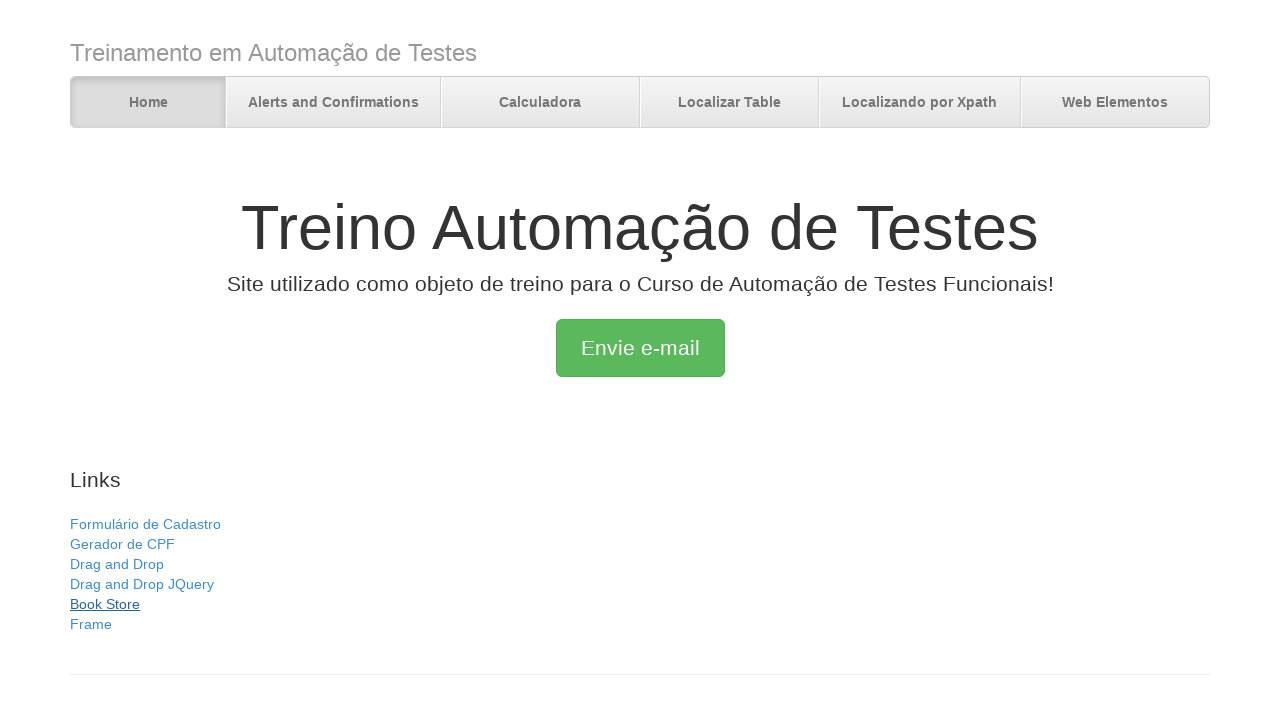

Verified first tab title is still 'Treino Automação de Testes'
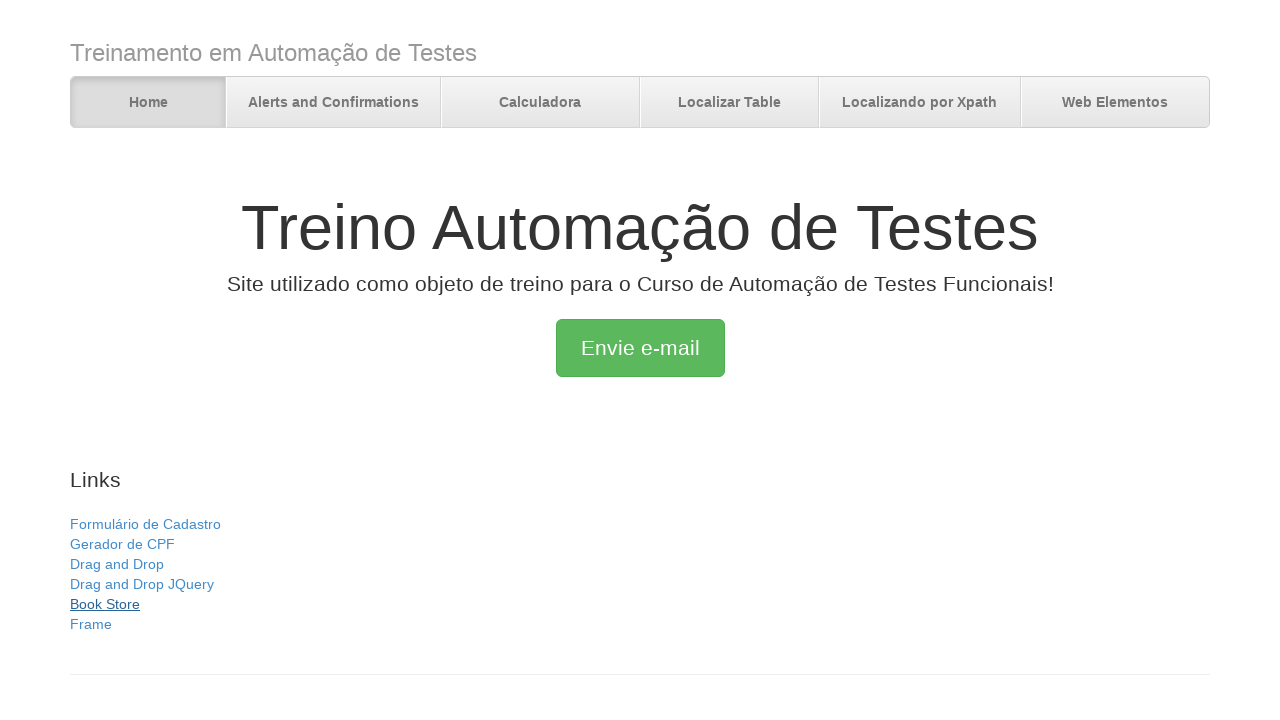

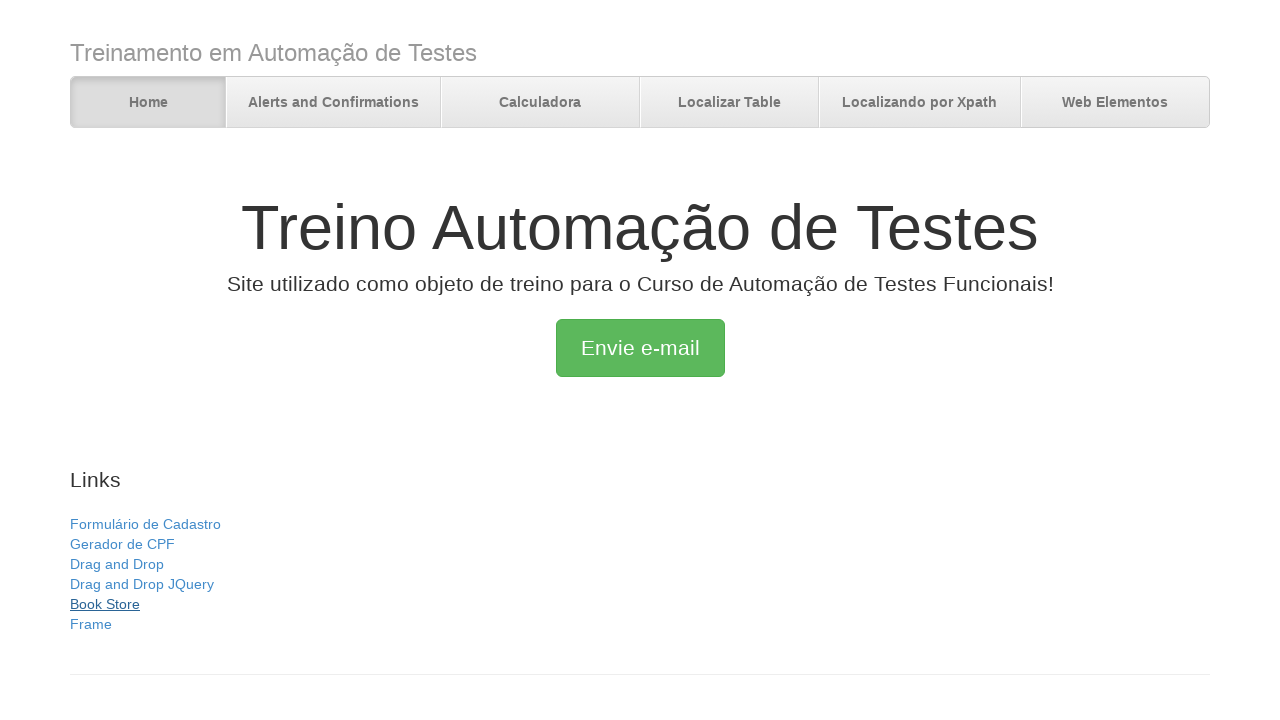